Tests that the Clear completed button displays correct text

Starting URL: https://demo.playwright.dev/todomvc

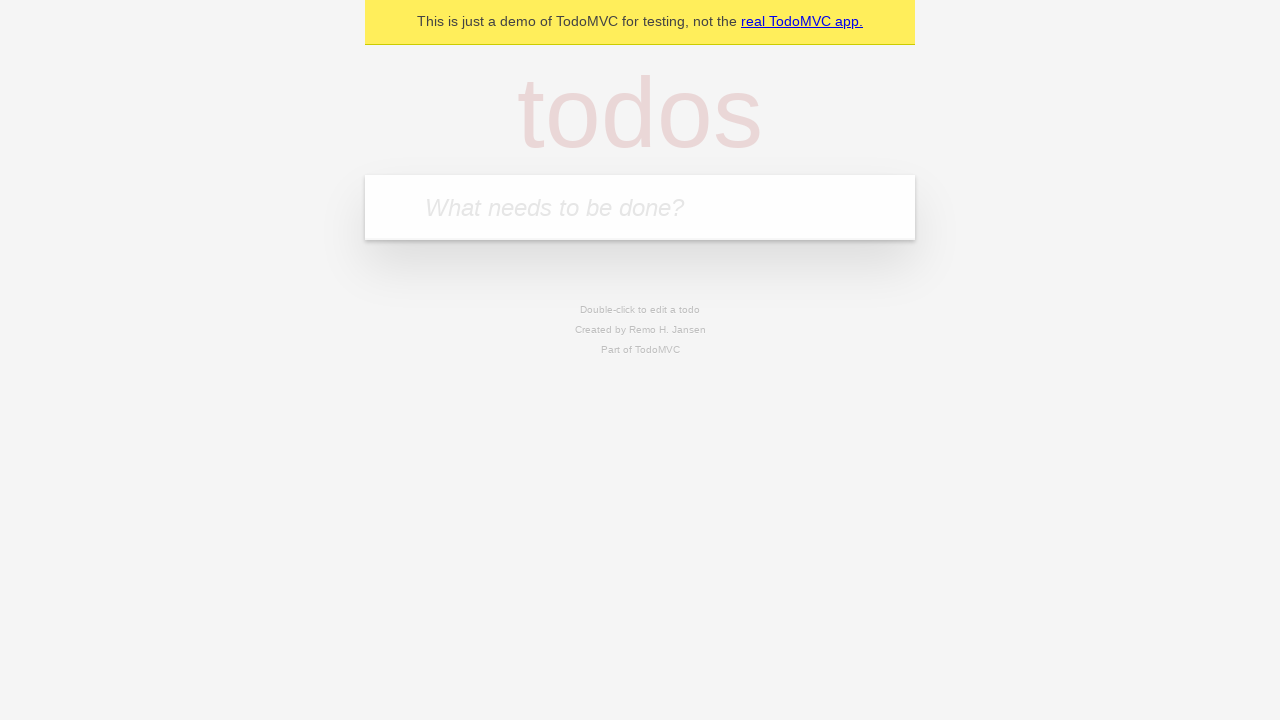

Filled todo input with 'buy some cheese' on internal:attr=[placeholder="What needs to be done?"i]
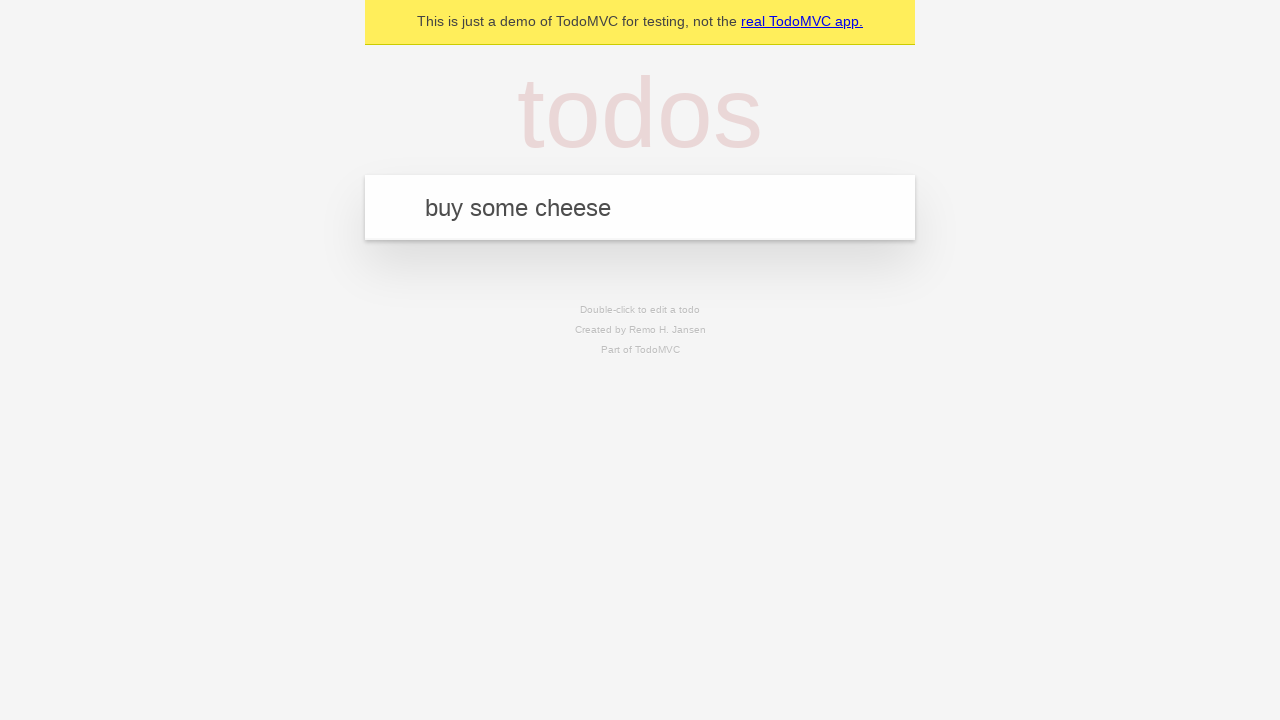

Pressed Enter to create first todo on internal:attr=[placeholder="What needs to be done?"i]
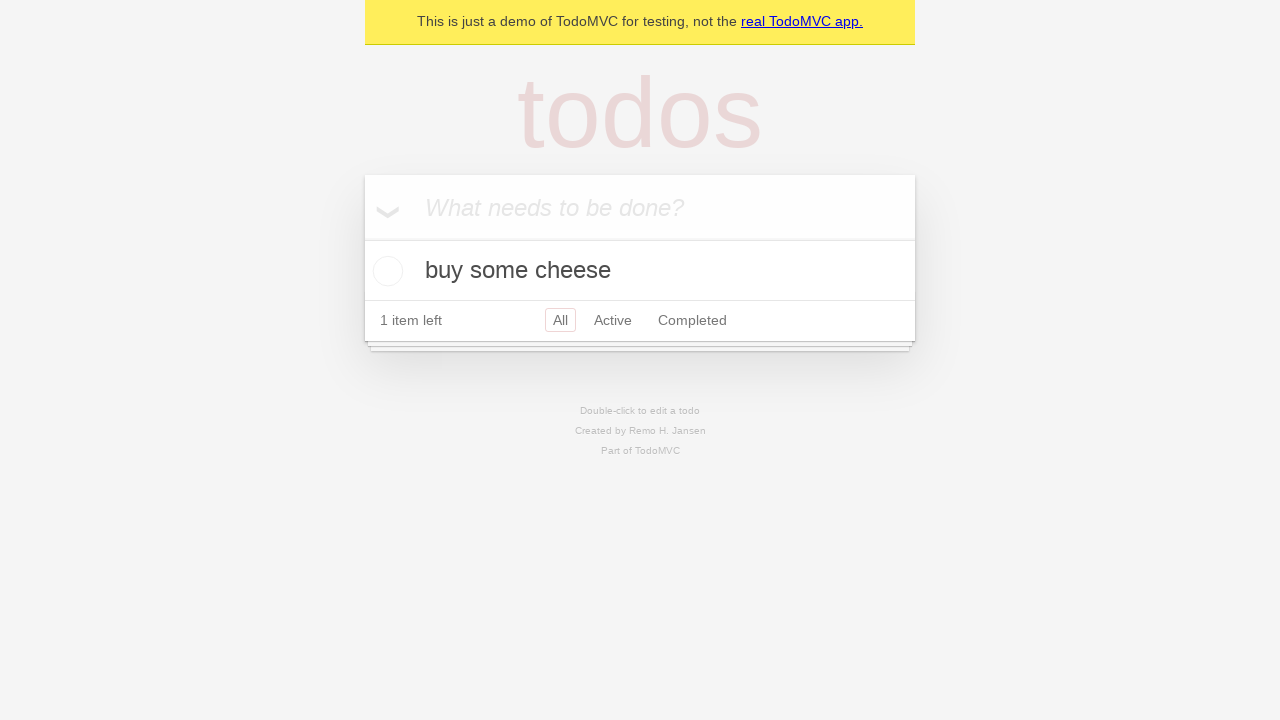

Filled todo input with 'feed the cat' on internal:attr=[placeholder="What needs to be done?"i]
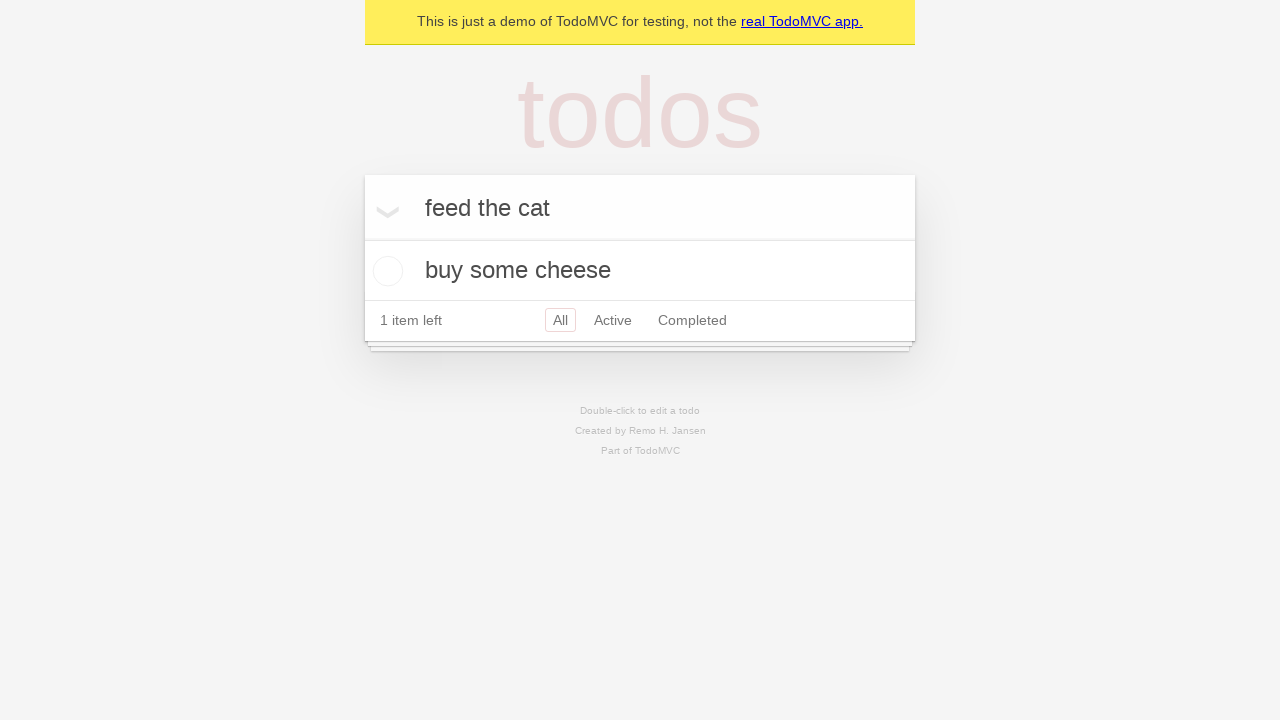

Pressed Enter to create second todo on internal:attr=[placeholder="What needs to be done?"i]
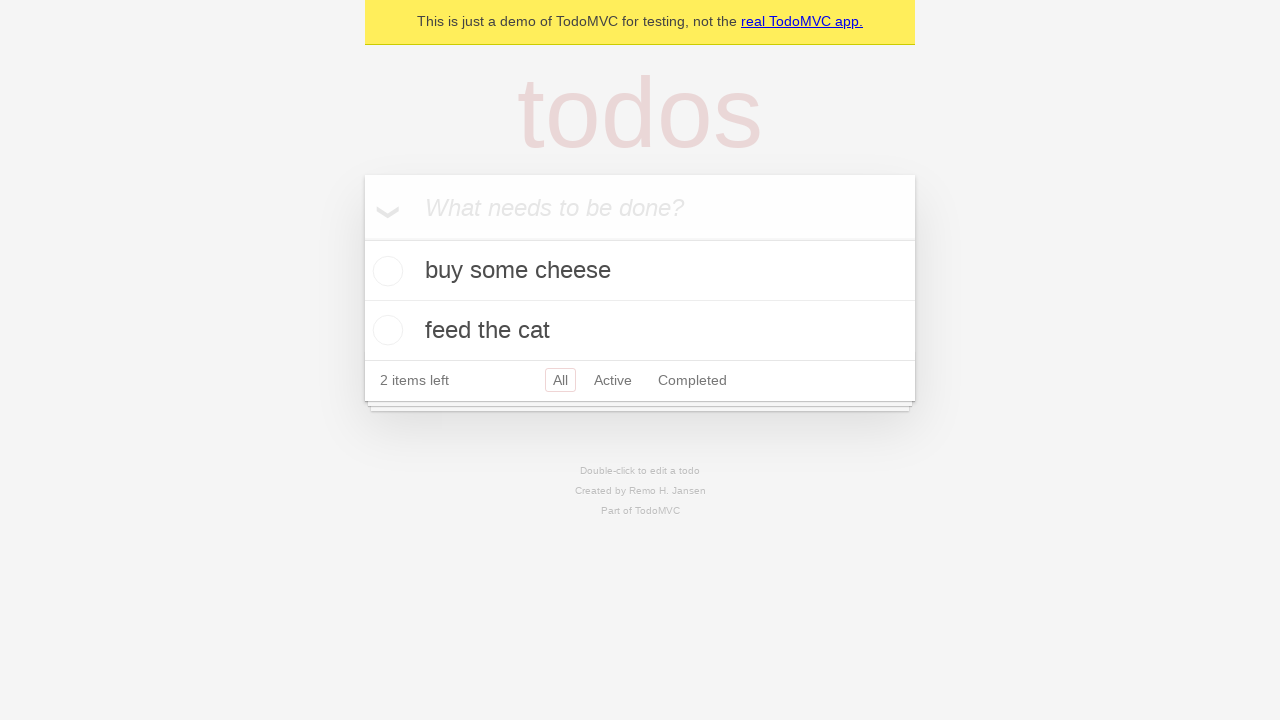

Filled todo input with 'book a doctors appointment' on internal:attr=[placeholder="What needs to be done?"i]
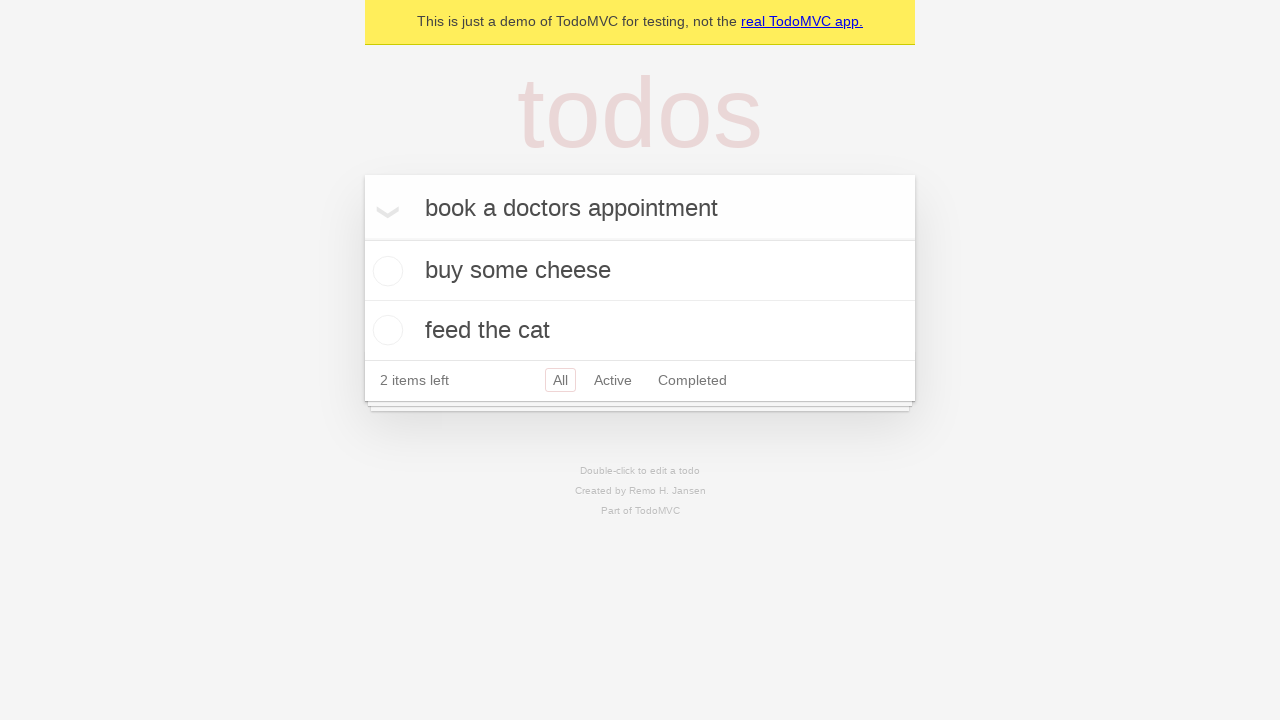

Pressed Enter to create third todo on internal:attr=[placeholder="What needs to be done?"i]
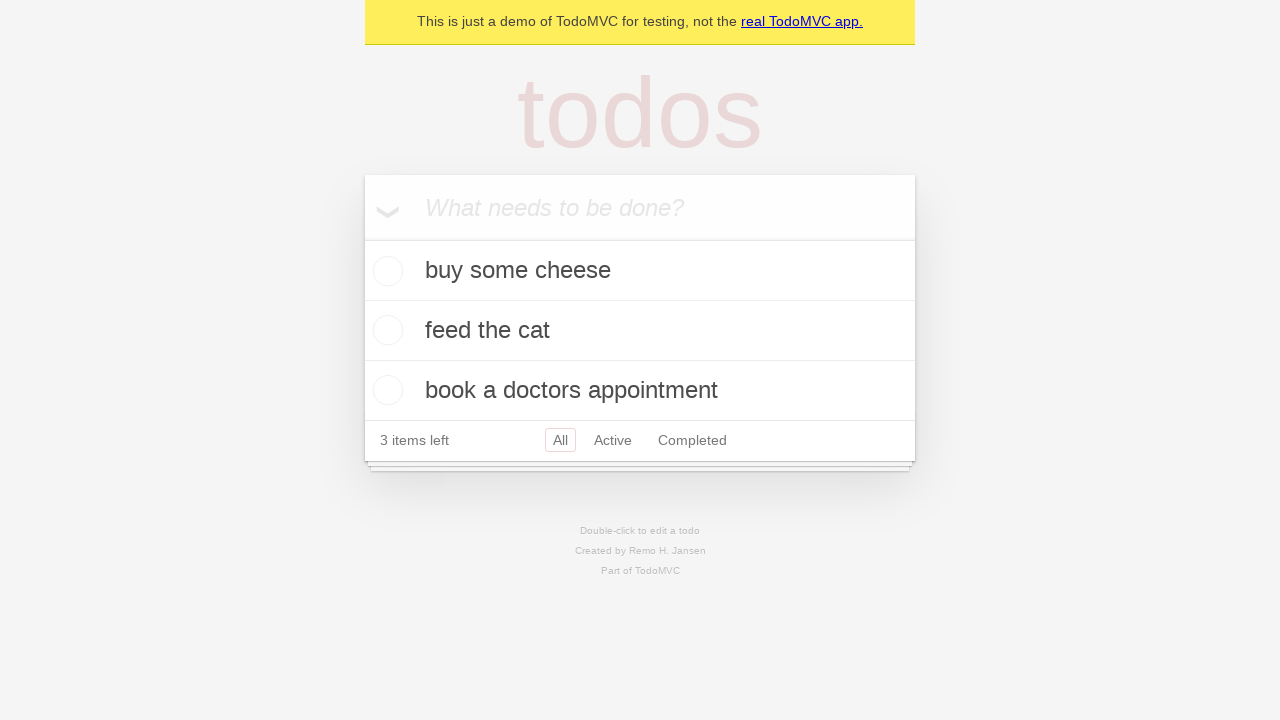

Todo items loaded
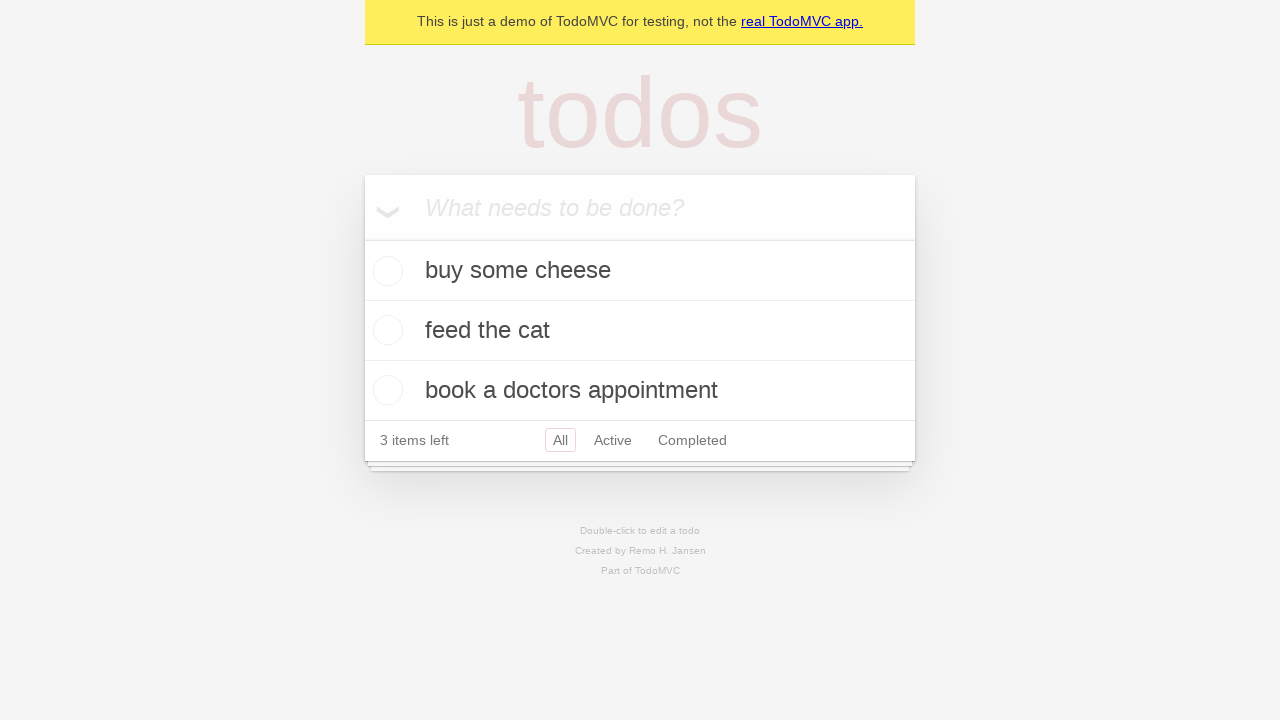

Checked first todo item at (385, 271) on .todo-list li .toggle >> nth=0
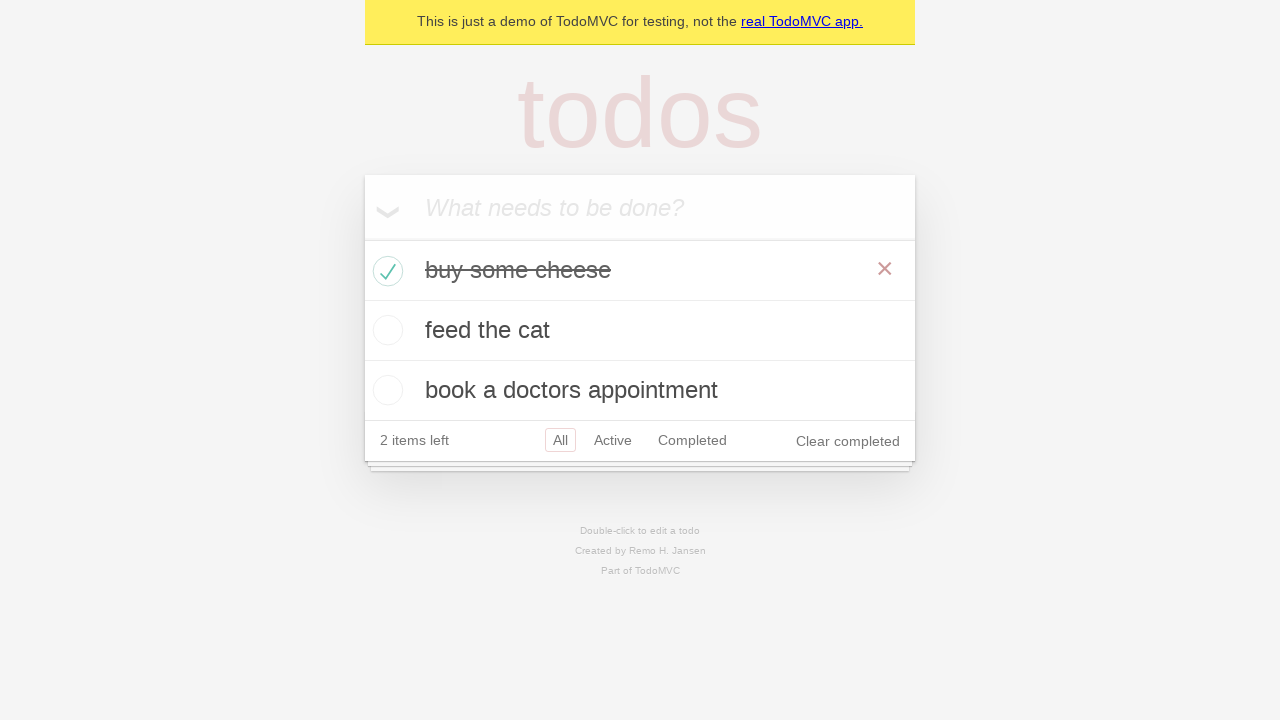

Clear completed button appeared
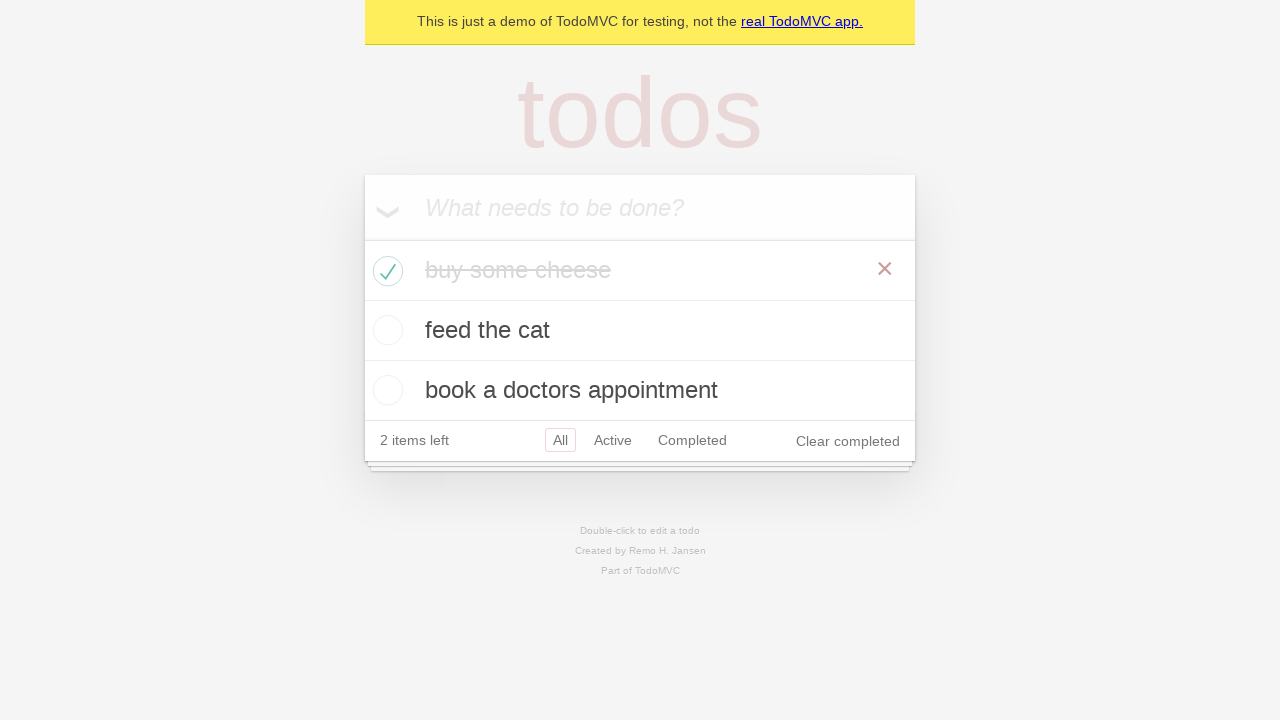

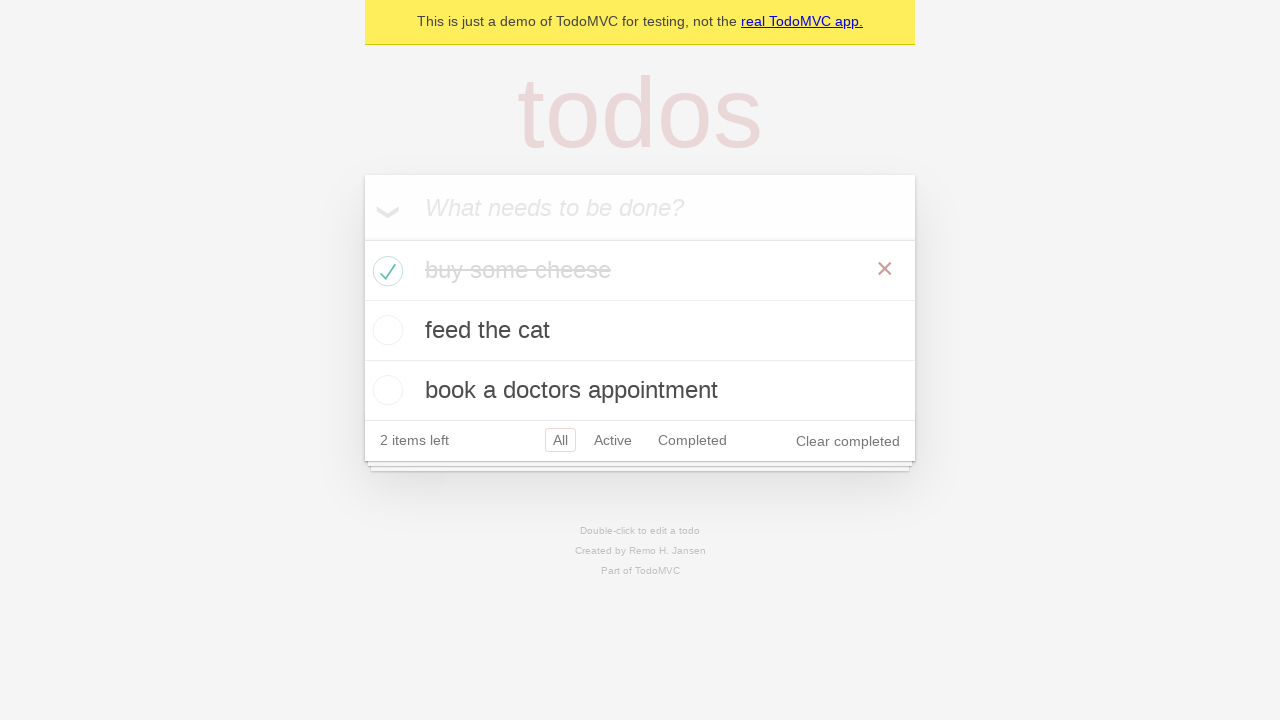